Tests form field interactions by filling text fields, clicking checkboxes and radio buttons, selecting dropdown options, and filling email and textarea fields on a practice form.

Starting URL: https://practice-automation.com/form-fields/

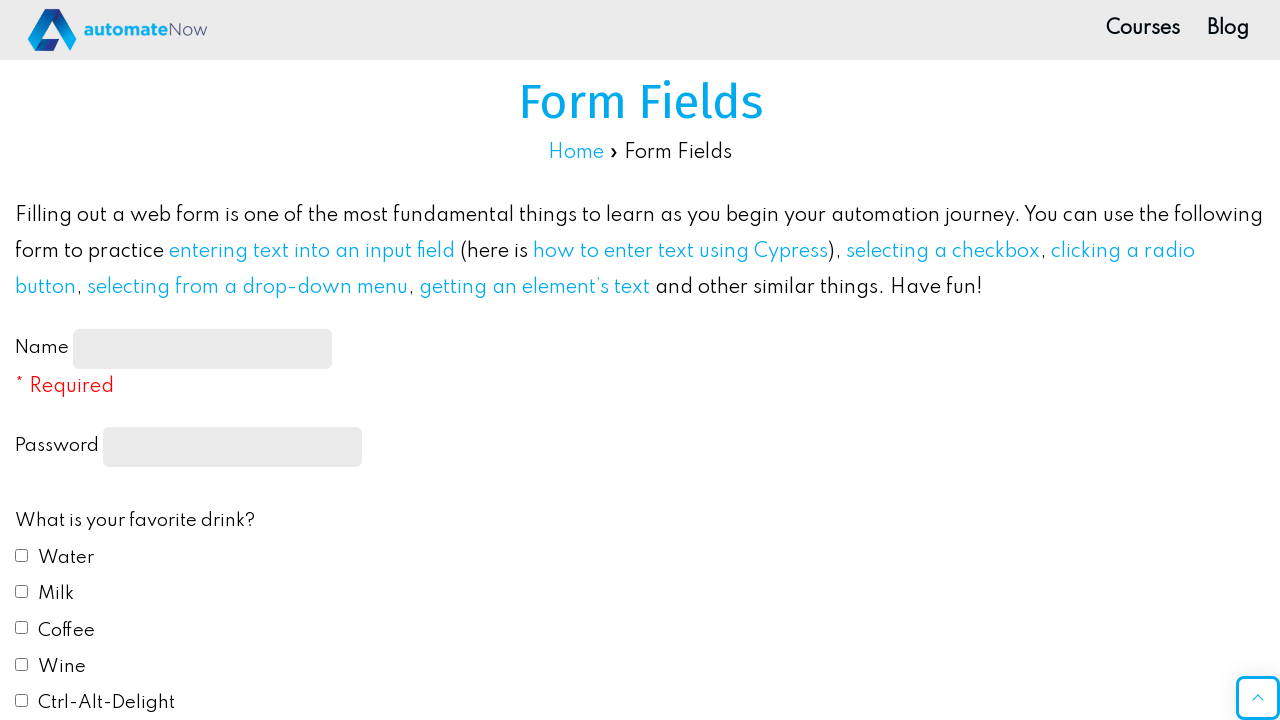

Filled first text field with 'guru' on [type='text'] >> nth=0
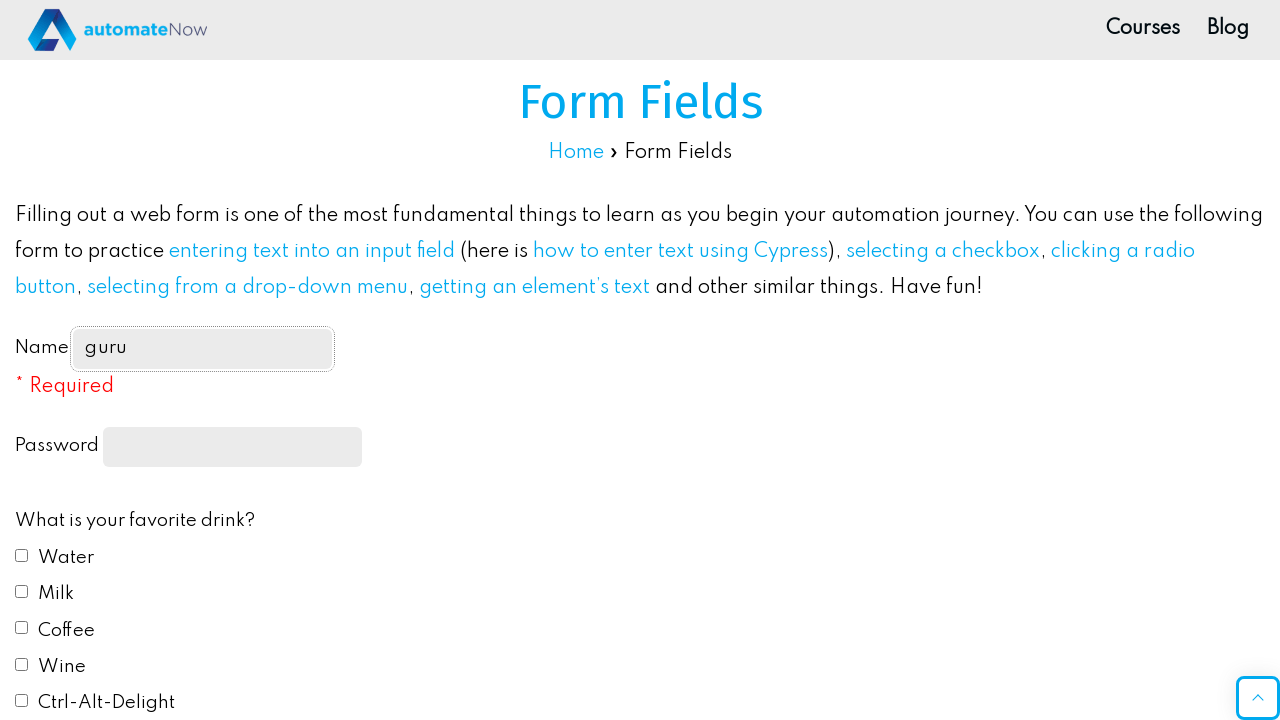

Filled password field with 'dummy' on [type='password']
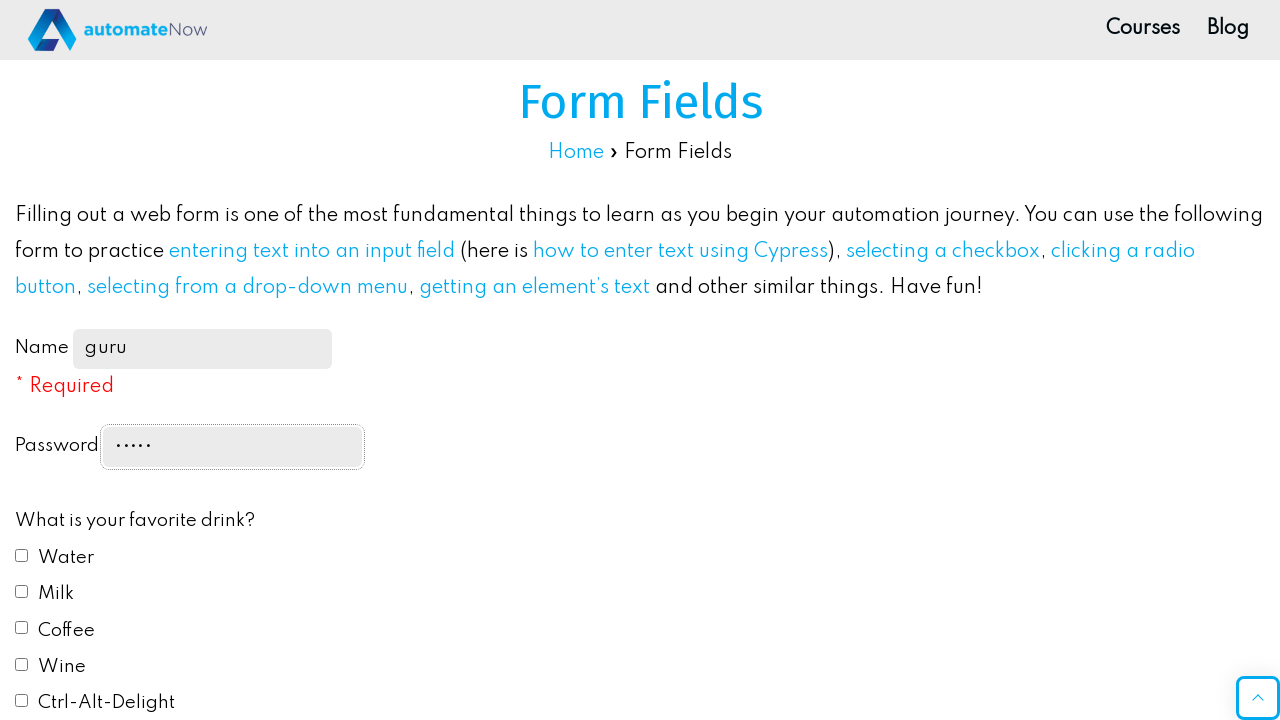

Clicked first checkbox at (22, 555) on [type='checkbox'] >> nth=0
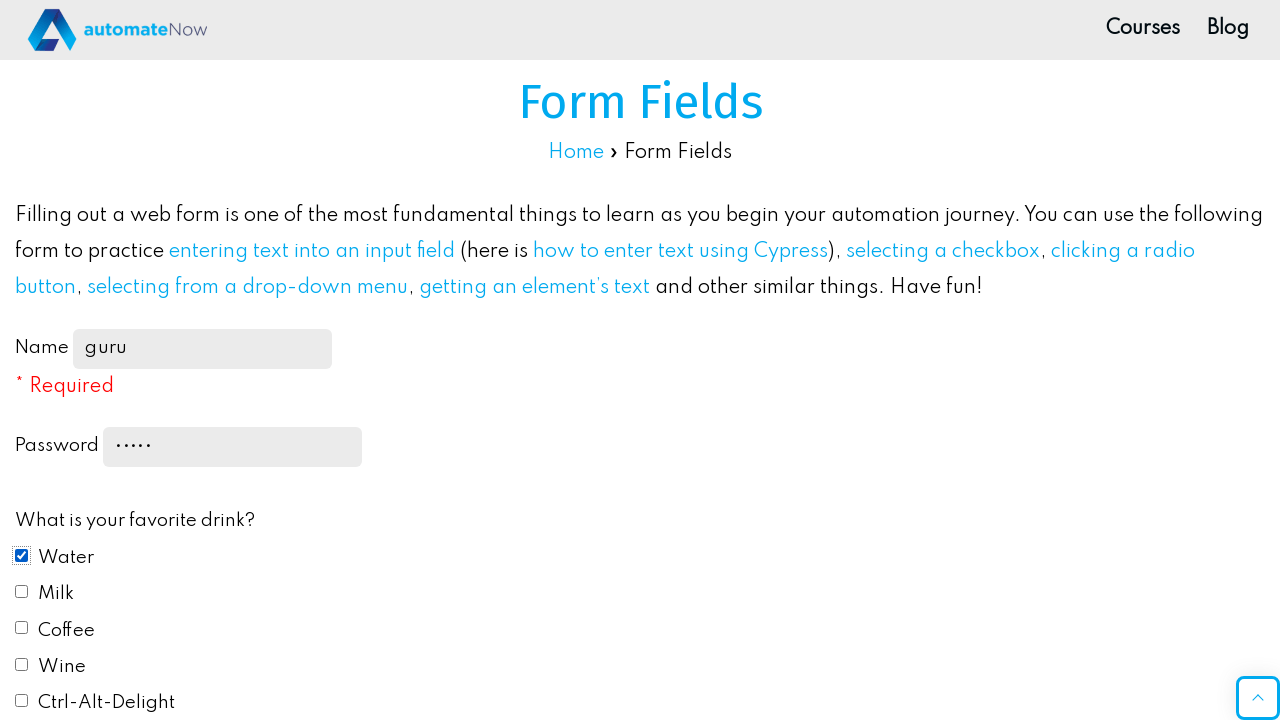

Clicked first radio button at (22, 360) on [type='radio'] >> nth=0
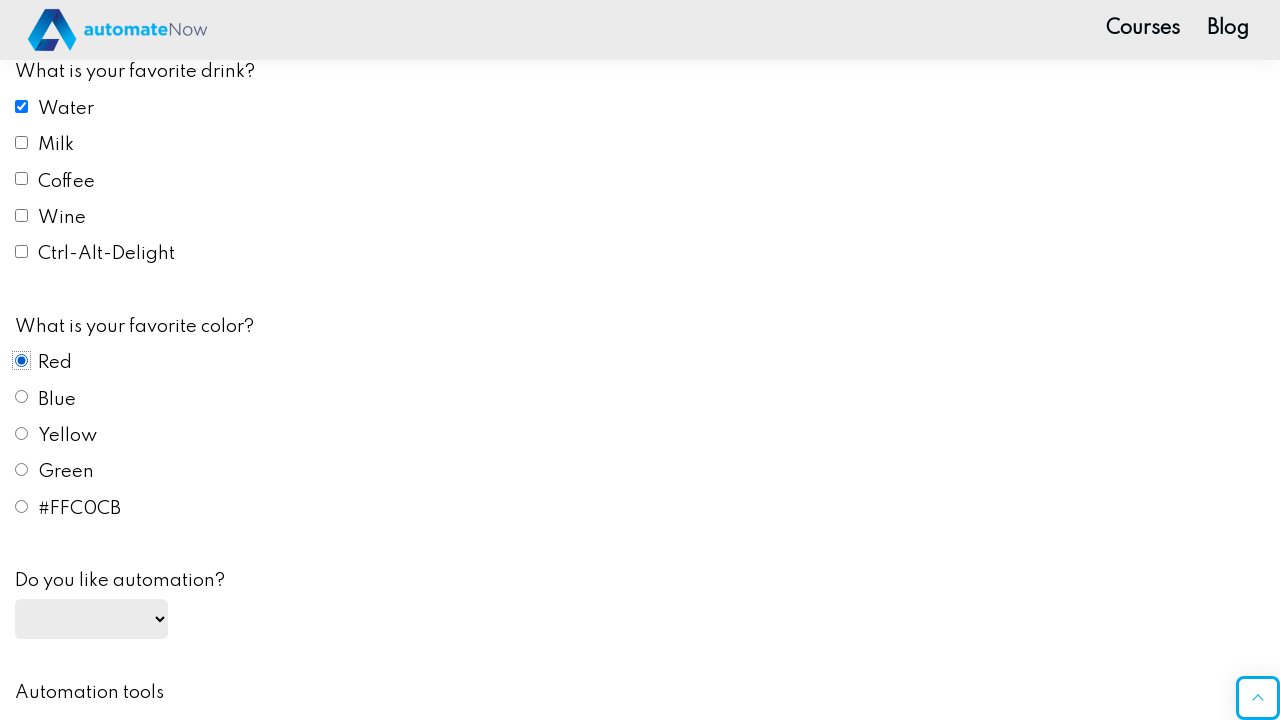

Selected 'Yes' from automation dropdown on [name='automation']
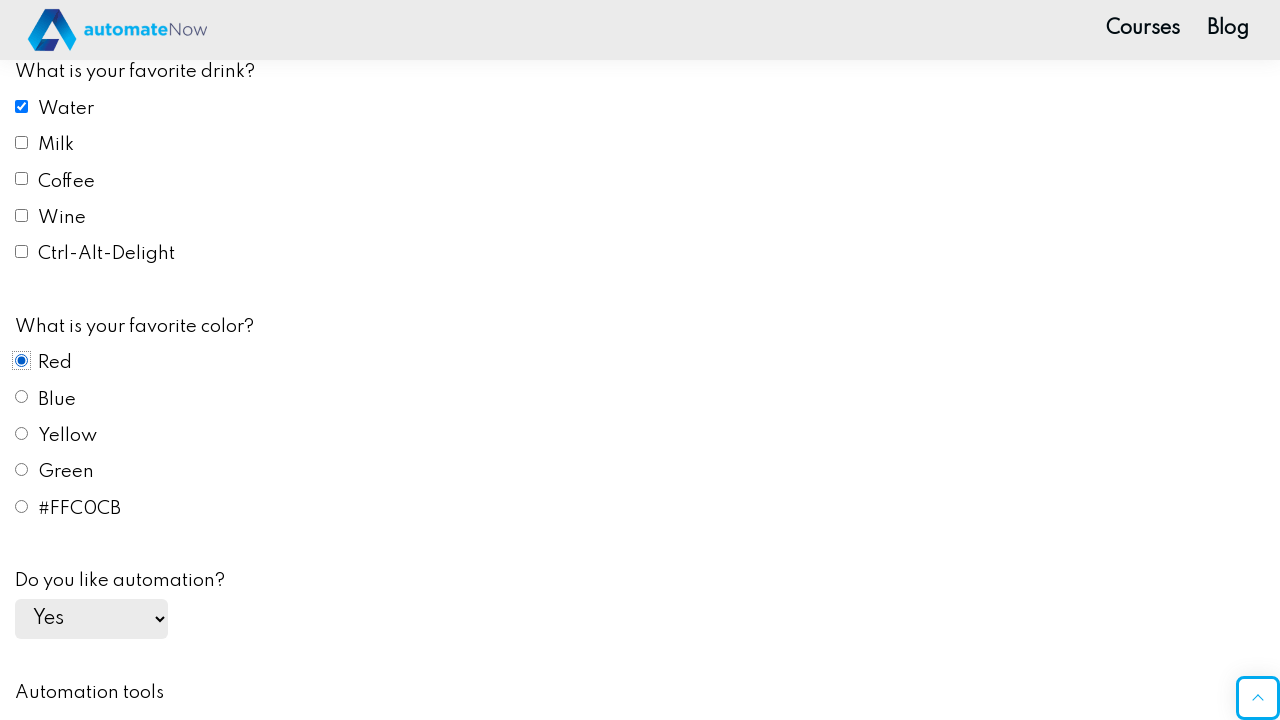

Filled email field with 'testuser789@gmail.com' on [title='No fake emails!']
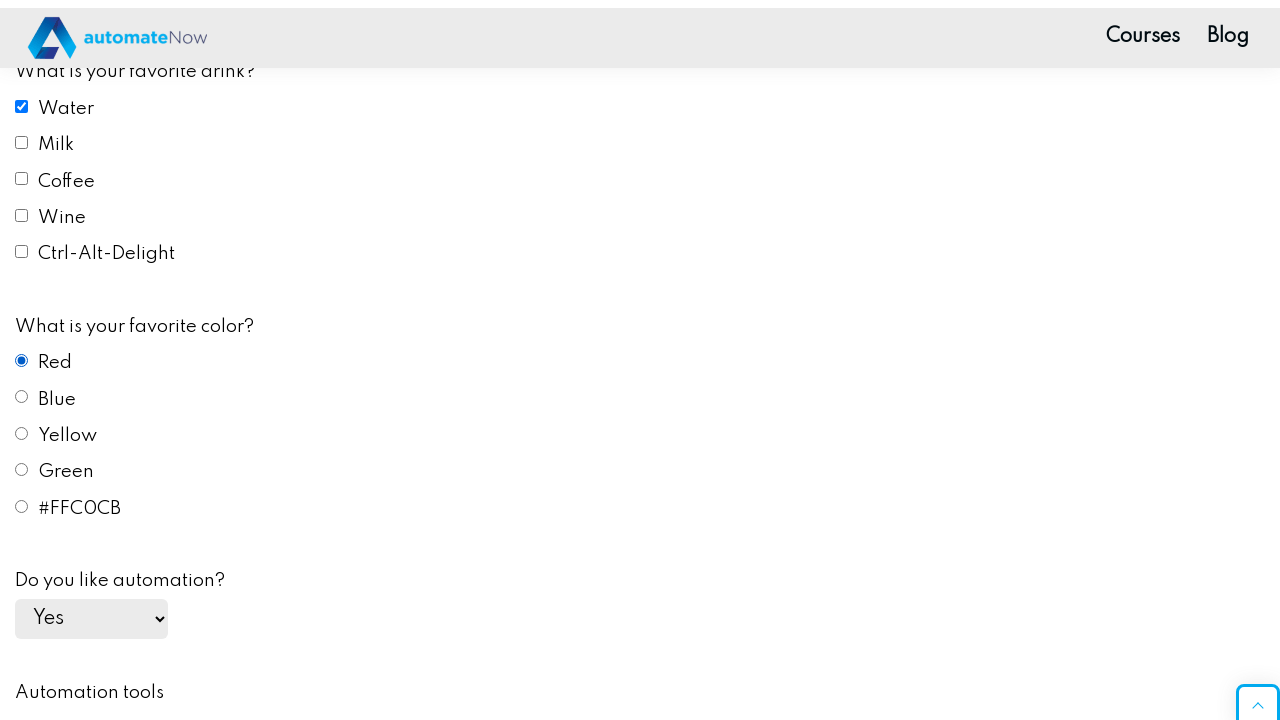

Filled textarea with 'Hello, this is a test message' on [placeholder*='here']
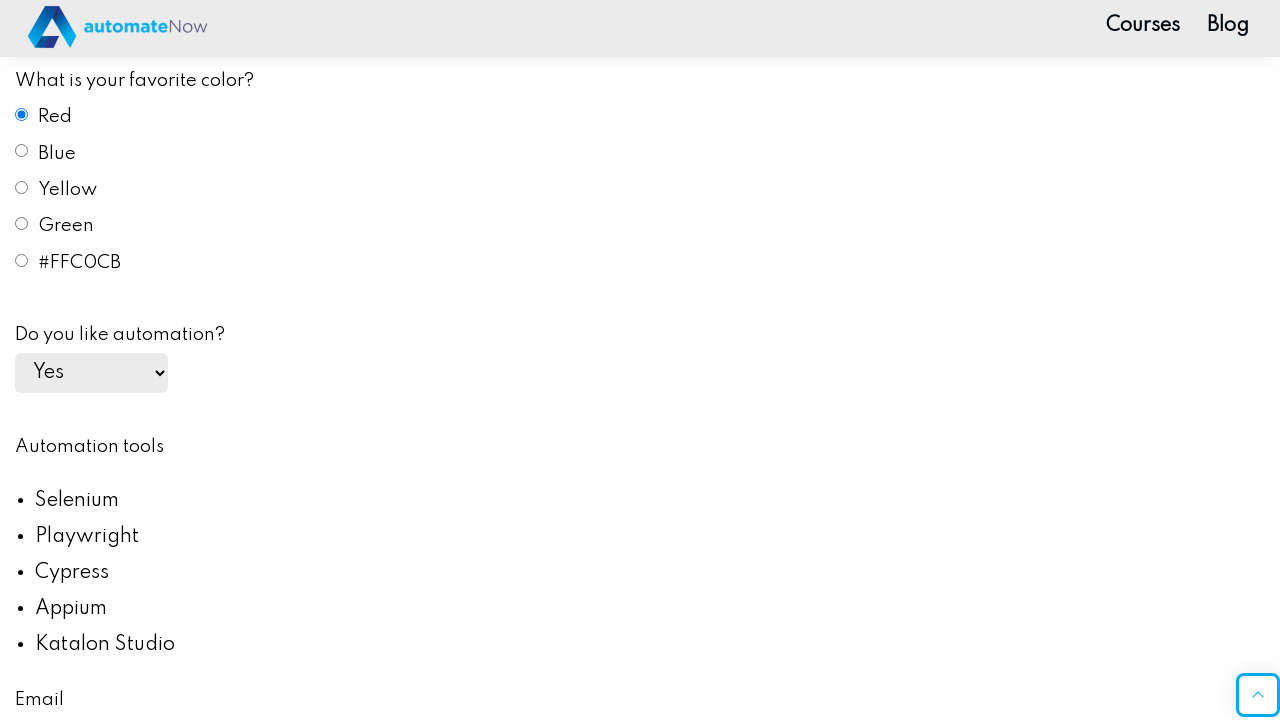

Clicked second radio button at (22, 714) on [type='radio'] >> nth=1
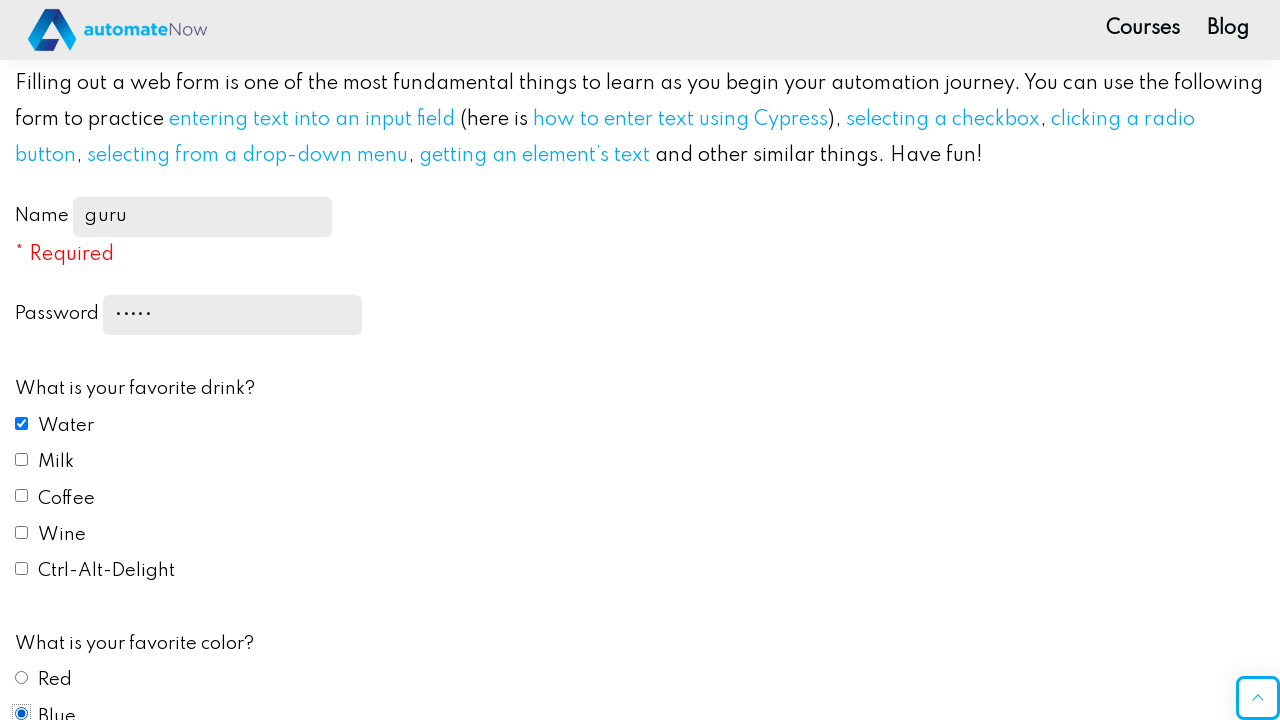

Waited 500ms for state change
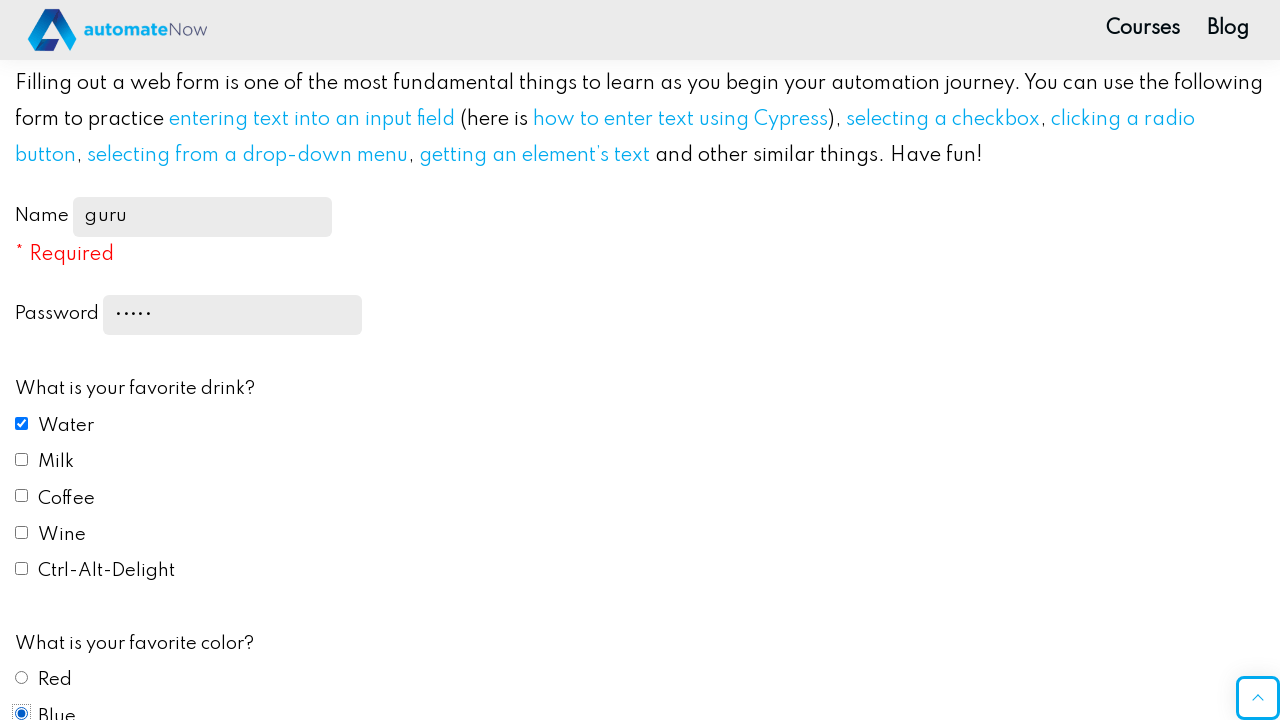

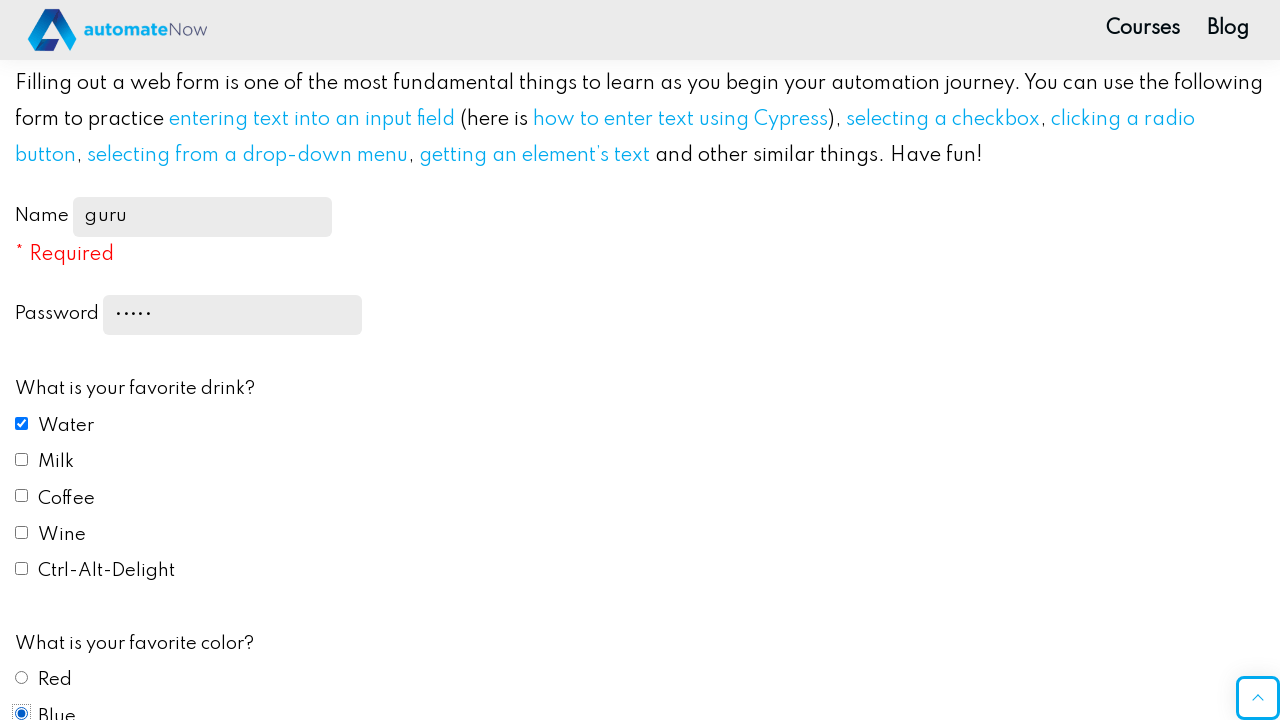